Verifies that the online top-up block title is displayed correctly on the MTS Belarus homepage by scrolling to it and checking its text content.

Starting URL: https://www.mts.by/

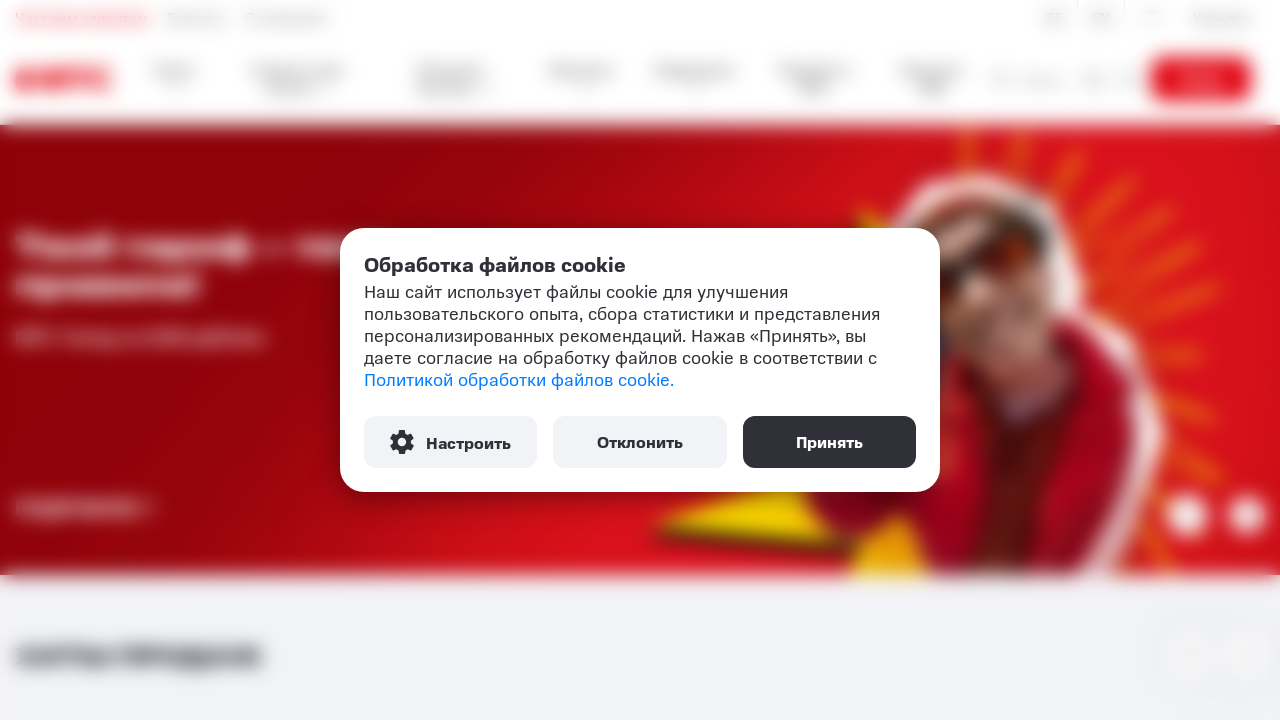

Located the online top-up block title element
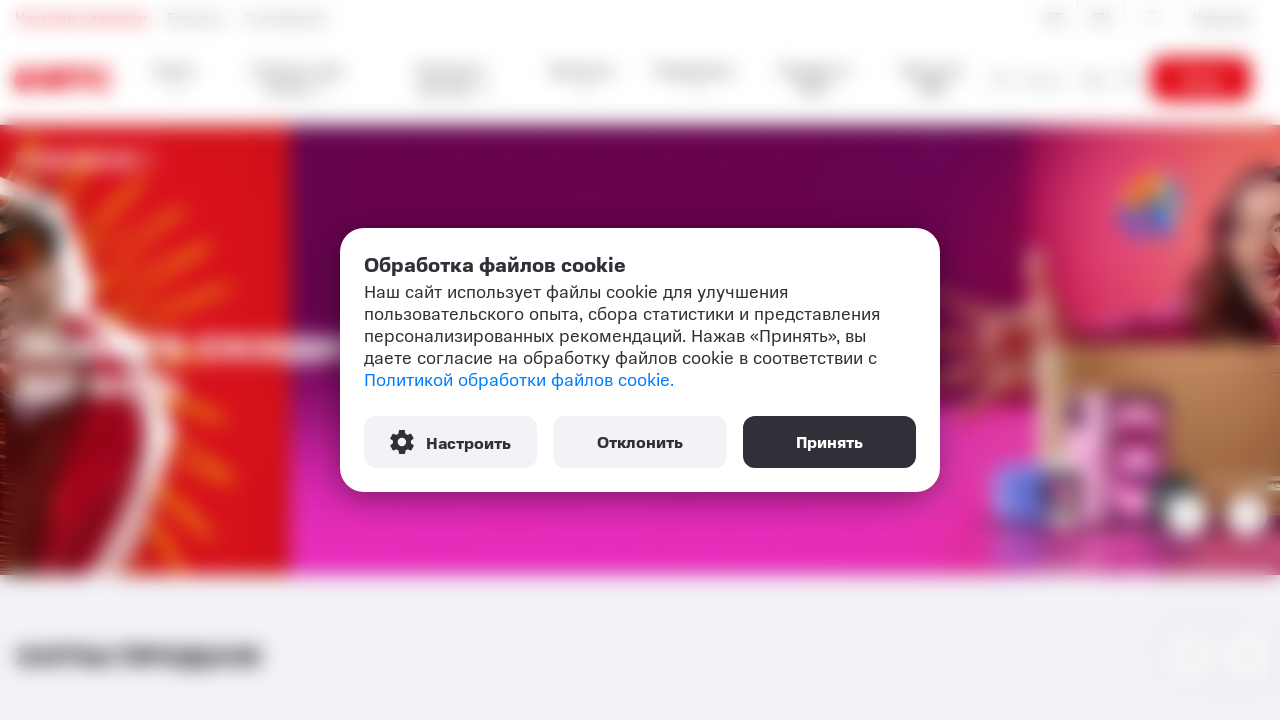

Scrolled to the online top-up block title element
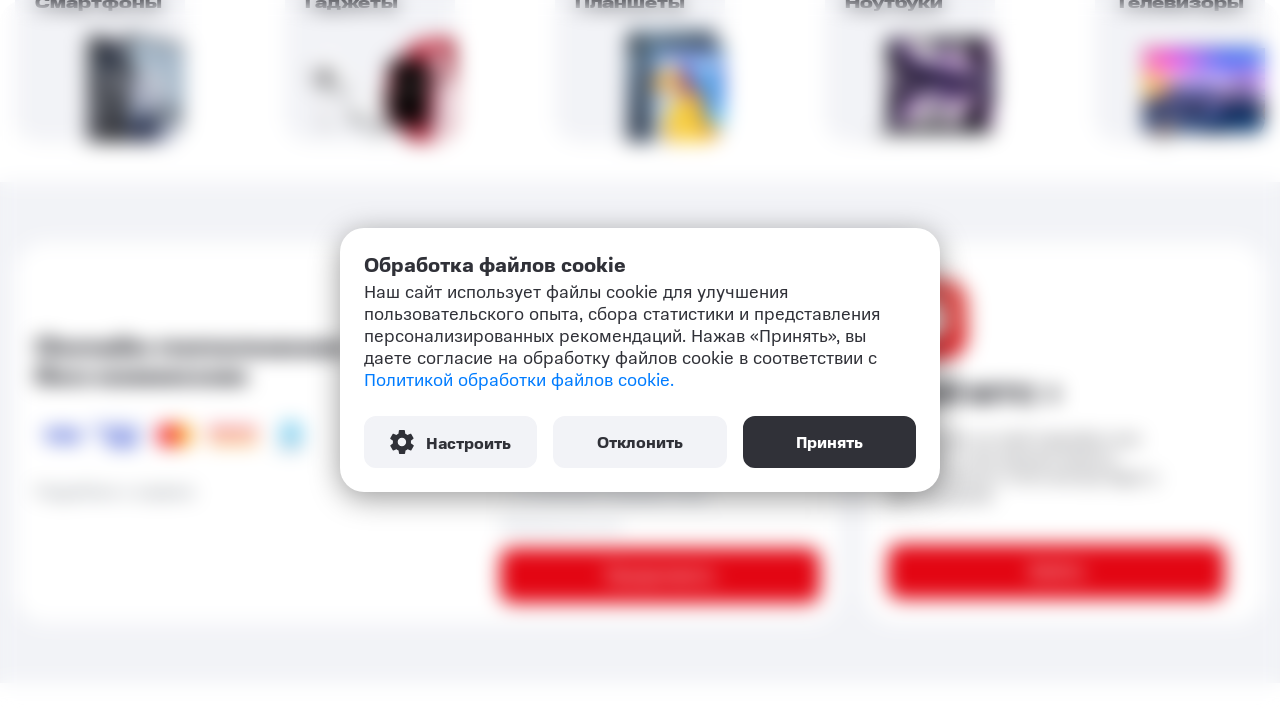

Waited for the online top-up block title to be visible
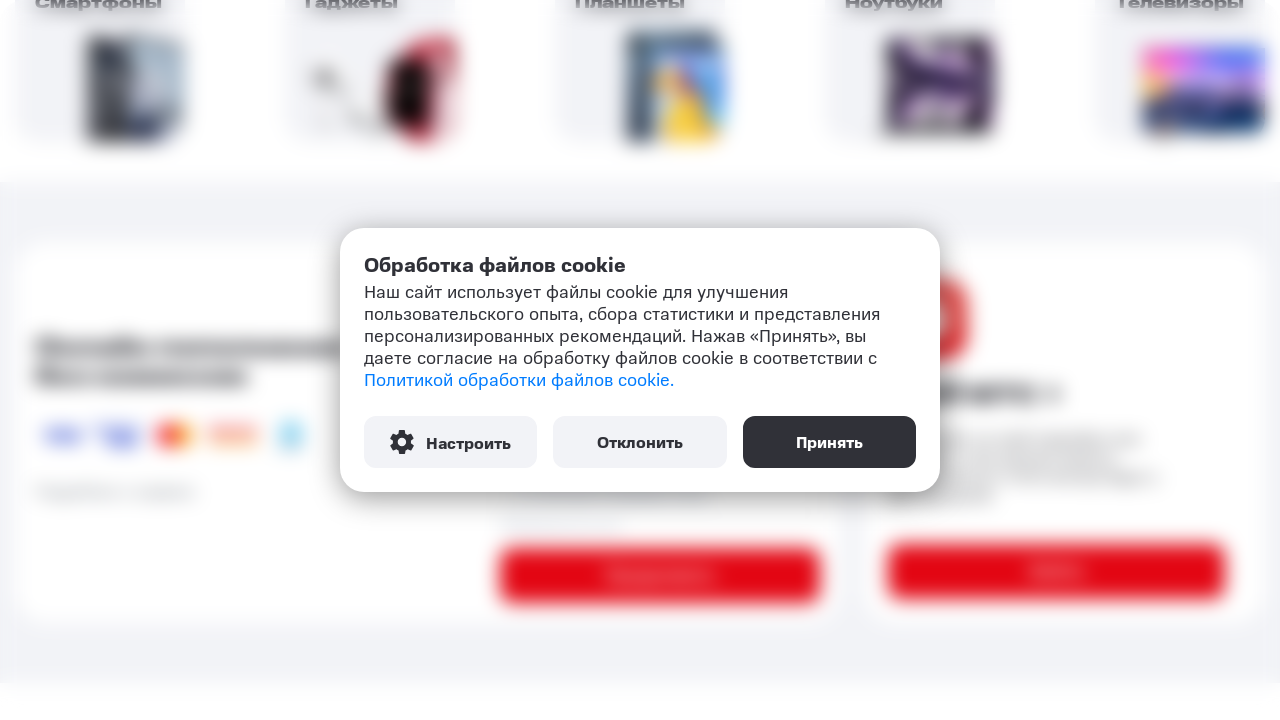

Retrieved text content from the block title element
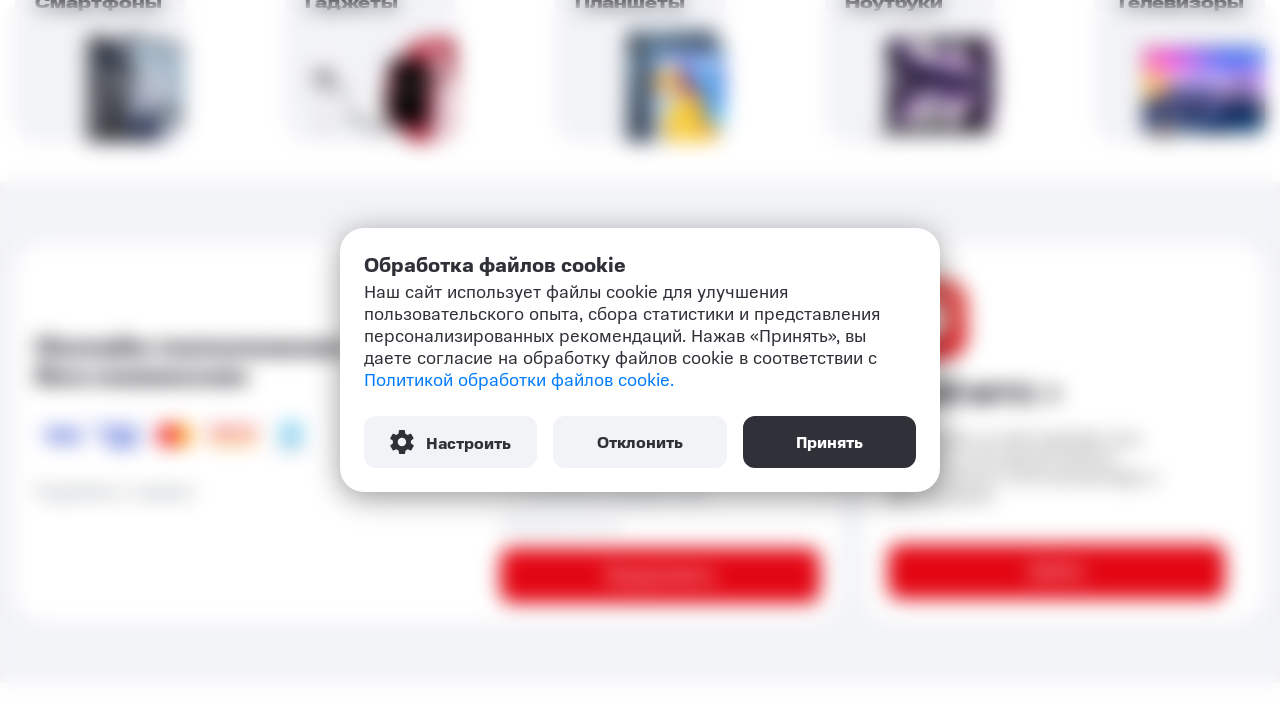

Verified that block title contains 'Онлайн пополнение' and 'без комиссии'
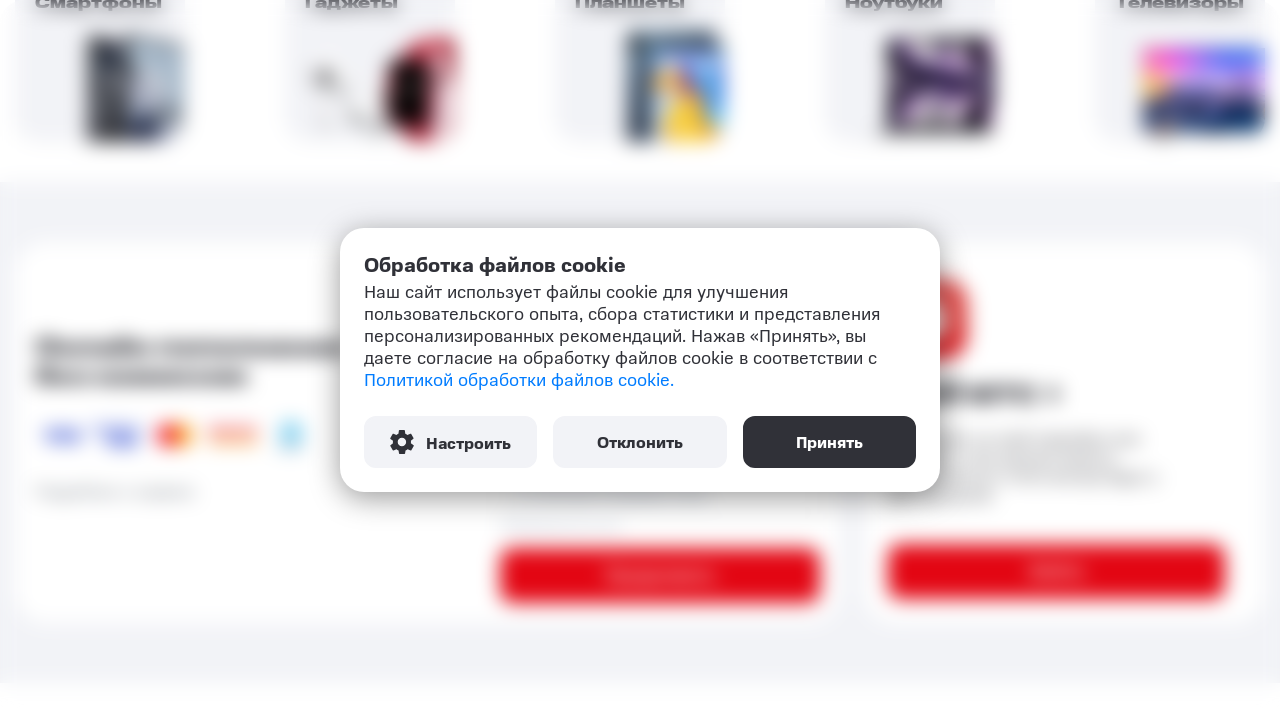

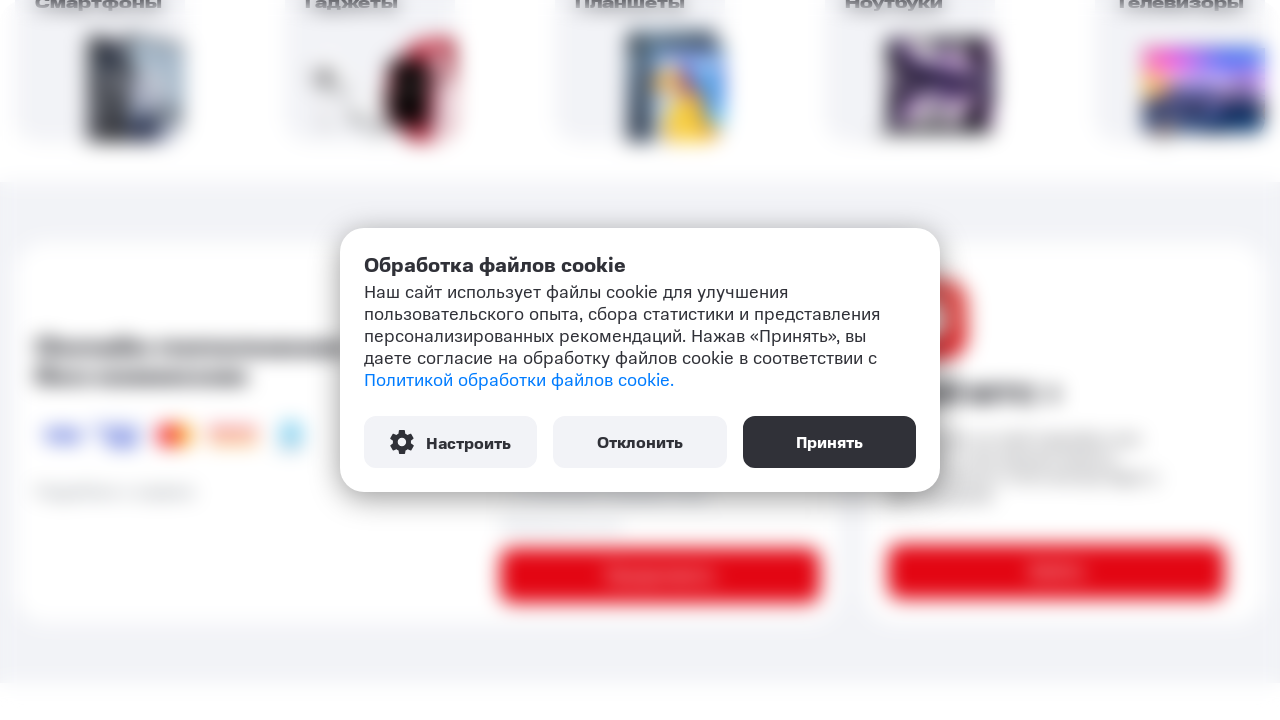